Tests window handling by opening a new window from OrangeHRM demo site, switching between windows, interacting with forms in both windows, and properly managing window focus

Starting URL: https://opensource-demo.orangehrmlive.com/web/index.php/auth/login

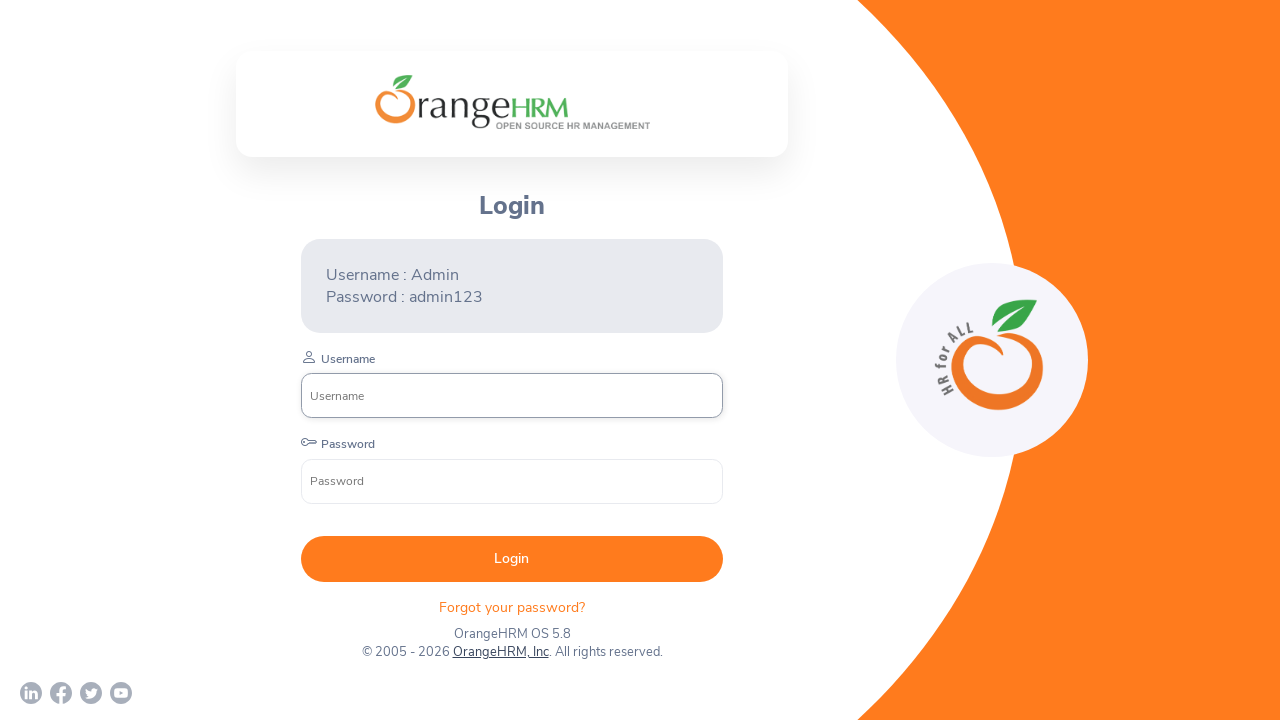

Waited for page to load
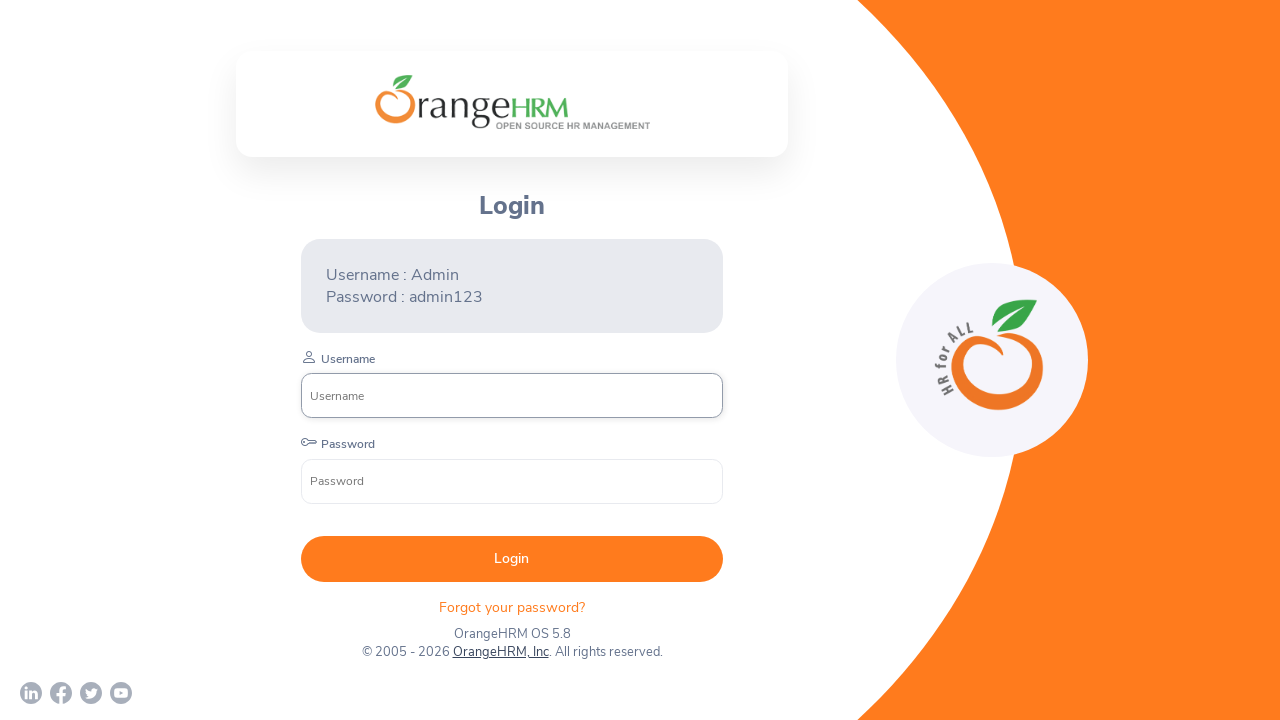

Clicked OrangeHRM, Inc link to open new window at (500, 652) on xpath=//a[text()='OrangeHRM, Inc']
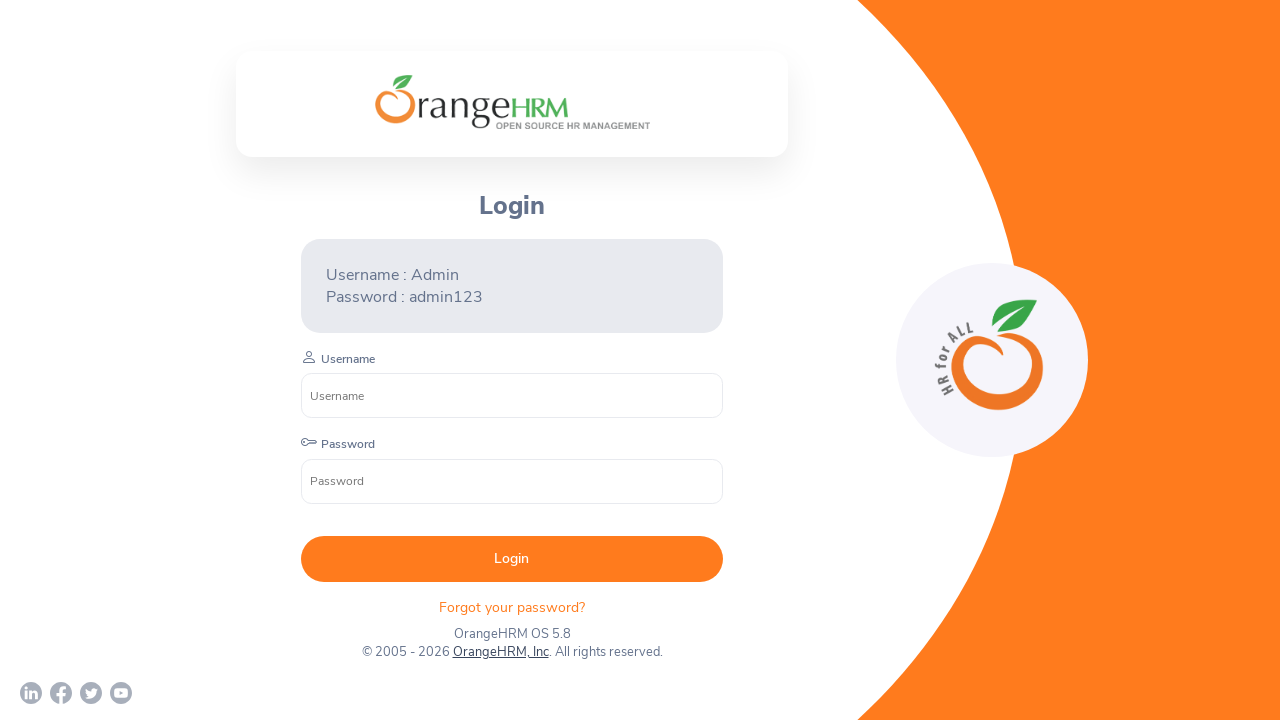

New window opened and captured
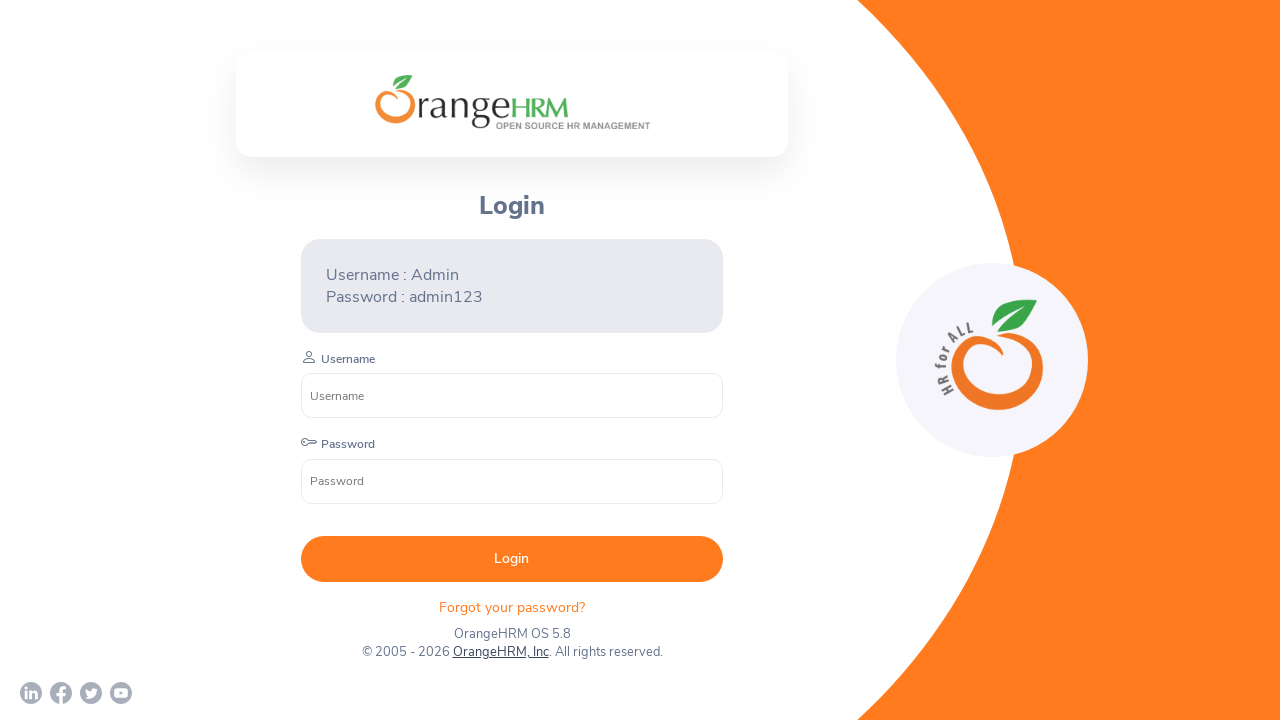

New window page loaded
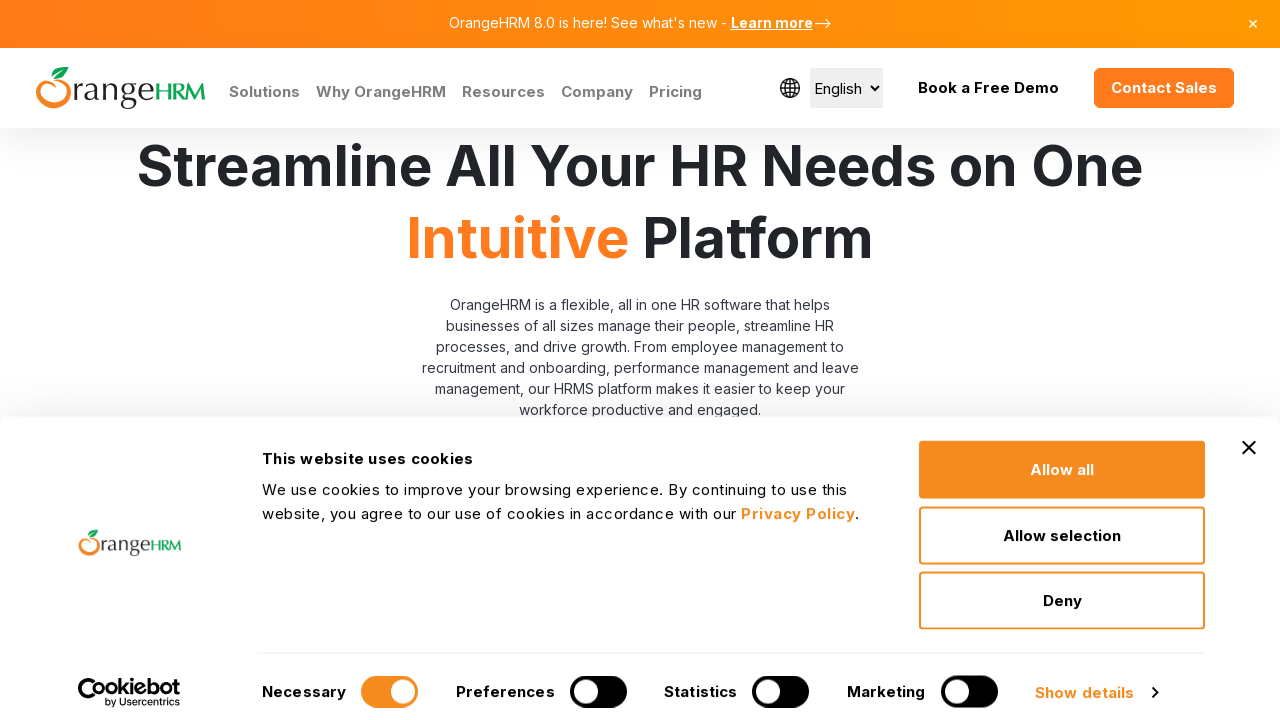

Filled email field with 'test@gmail.com' in new window on input[name='EmailHomePage']
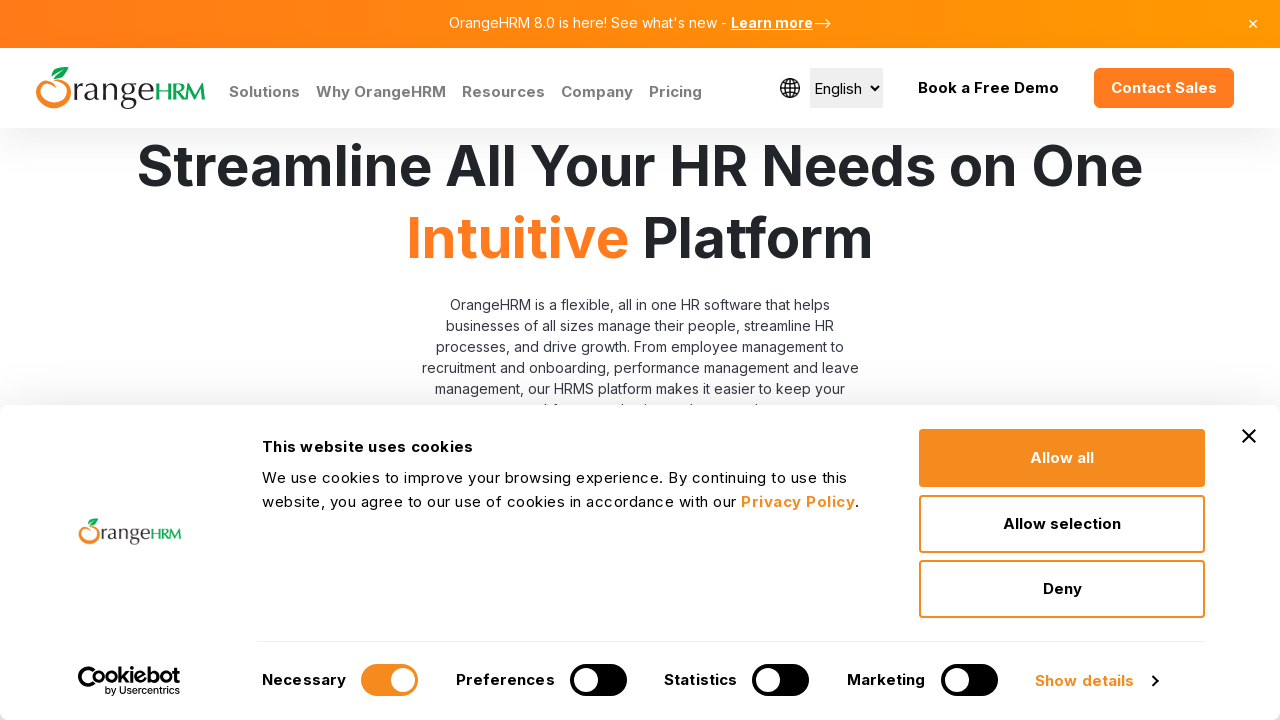

Clicked submit button in new window at (717, 360) on #Form_submitForm_action_request
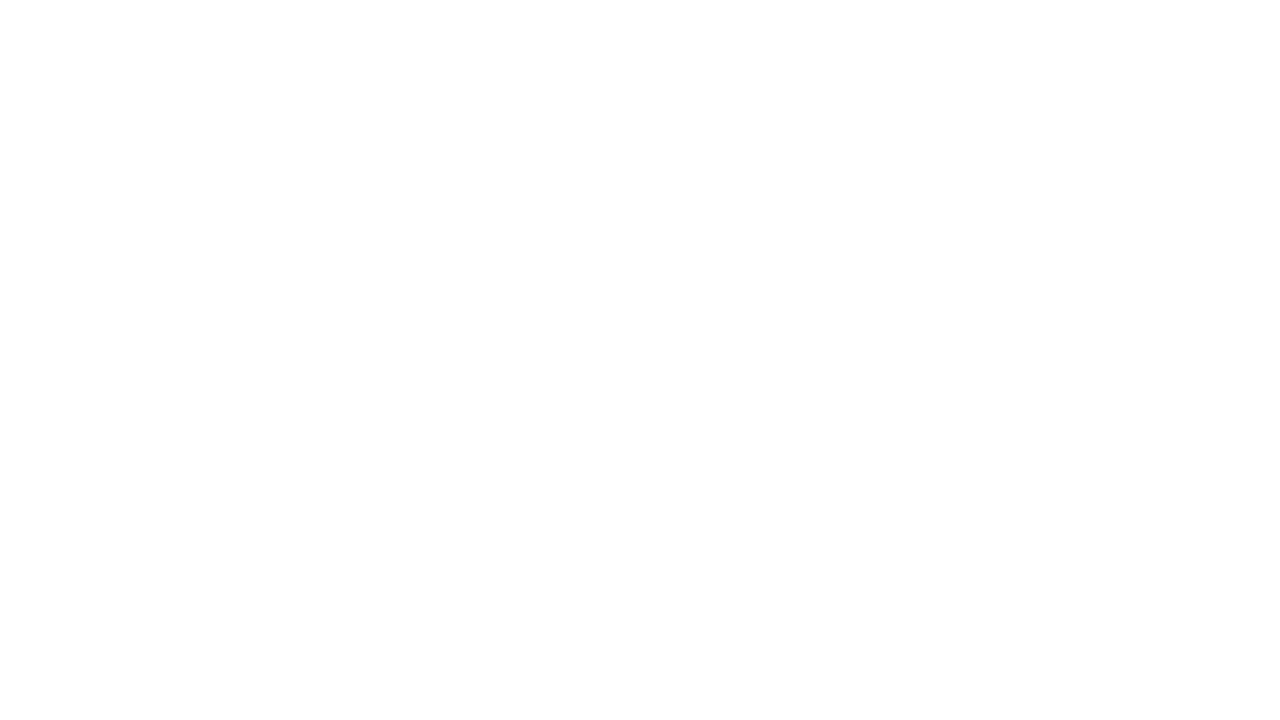

Waited 3 seconds after form submission
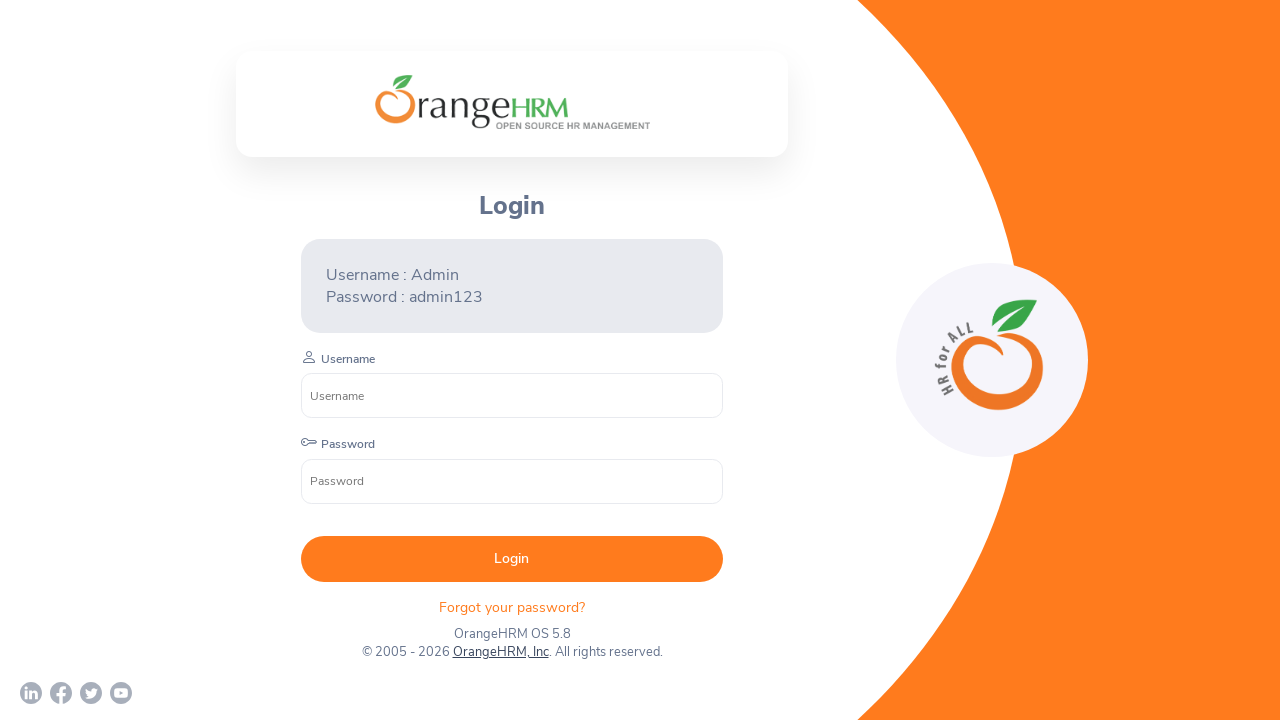

Closed new window
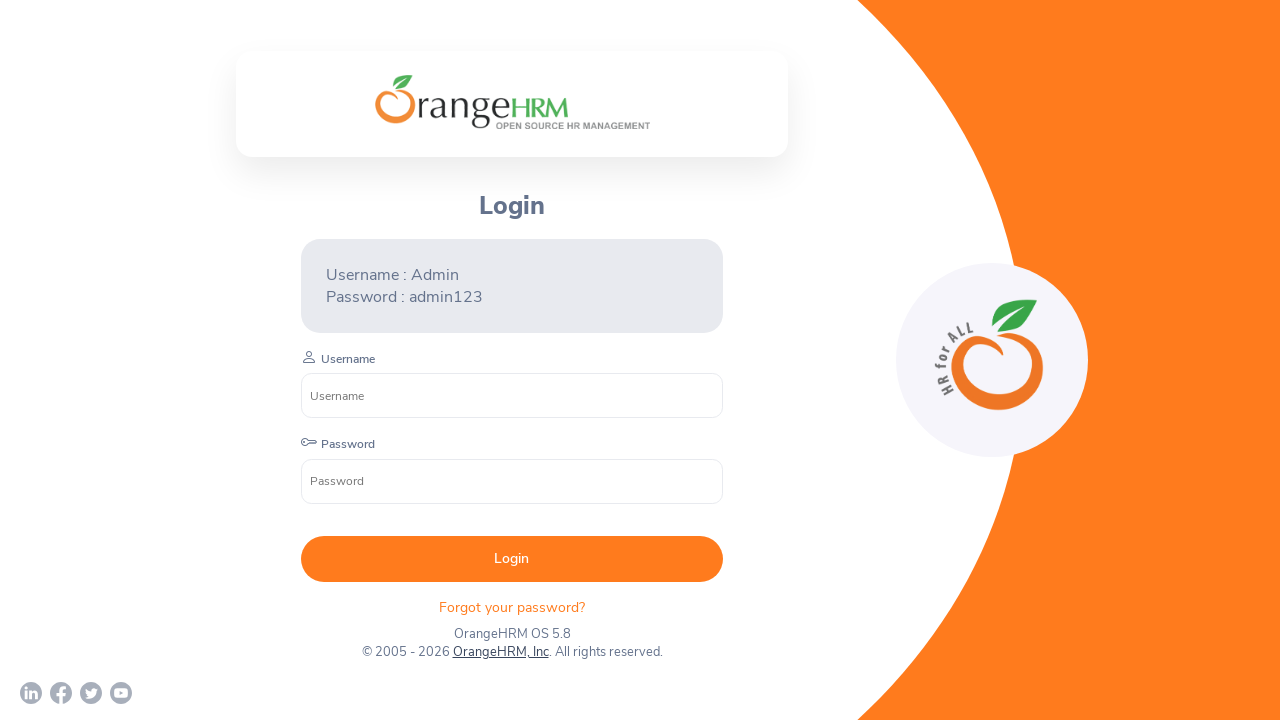

Filled username field with 'admin' on original page on input[name='username']
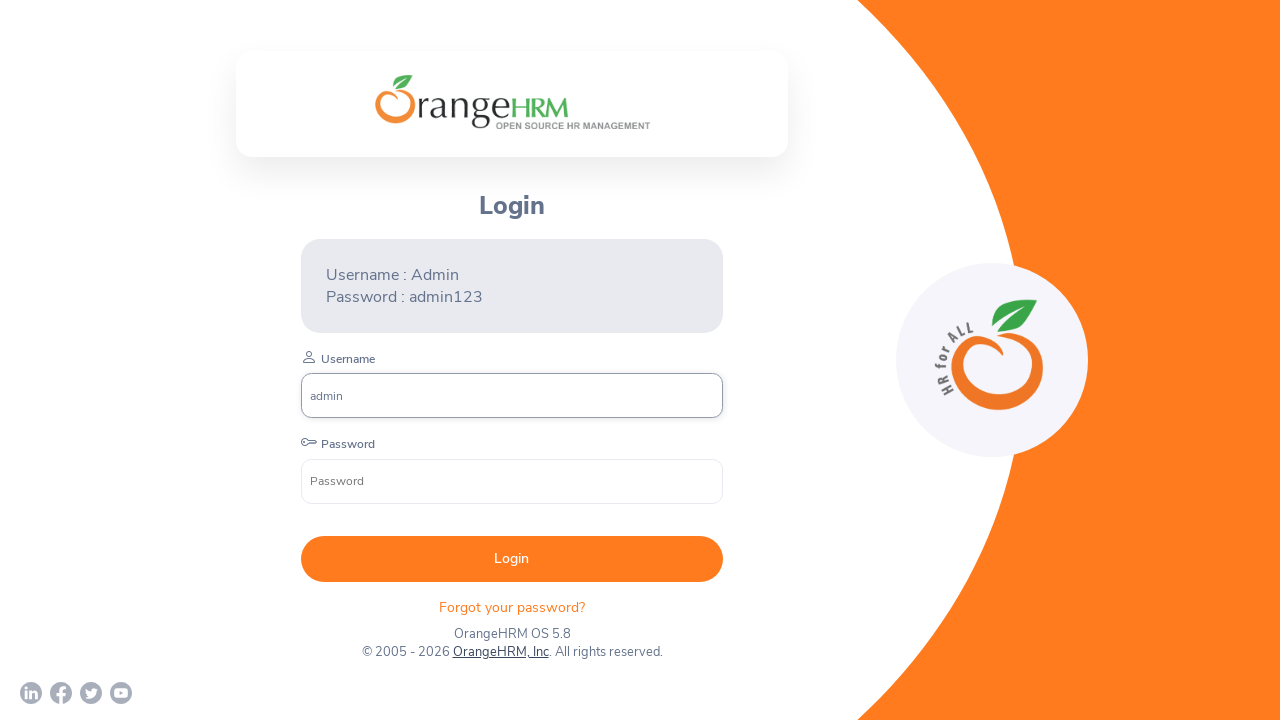

Filled password field with 'admin123' on original page on input[name='password']
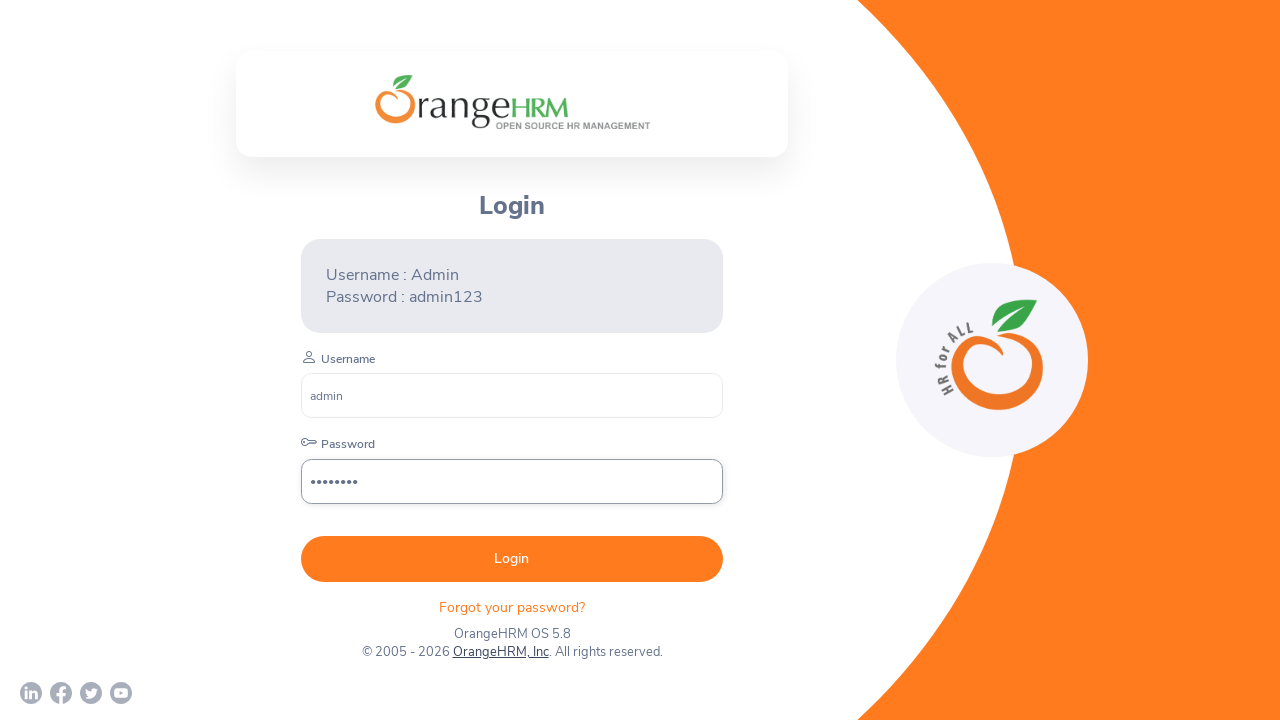

Clicked login button at (512, 559) on xpath=//button[@type='submit']
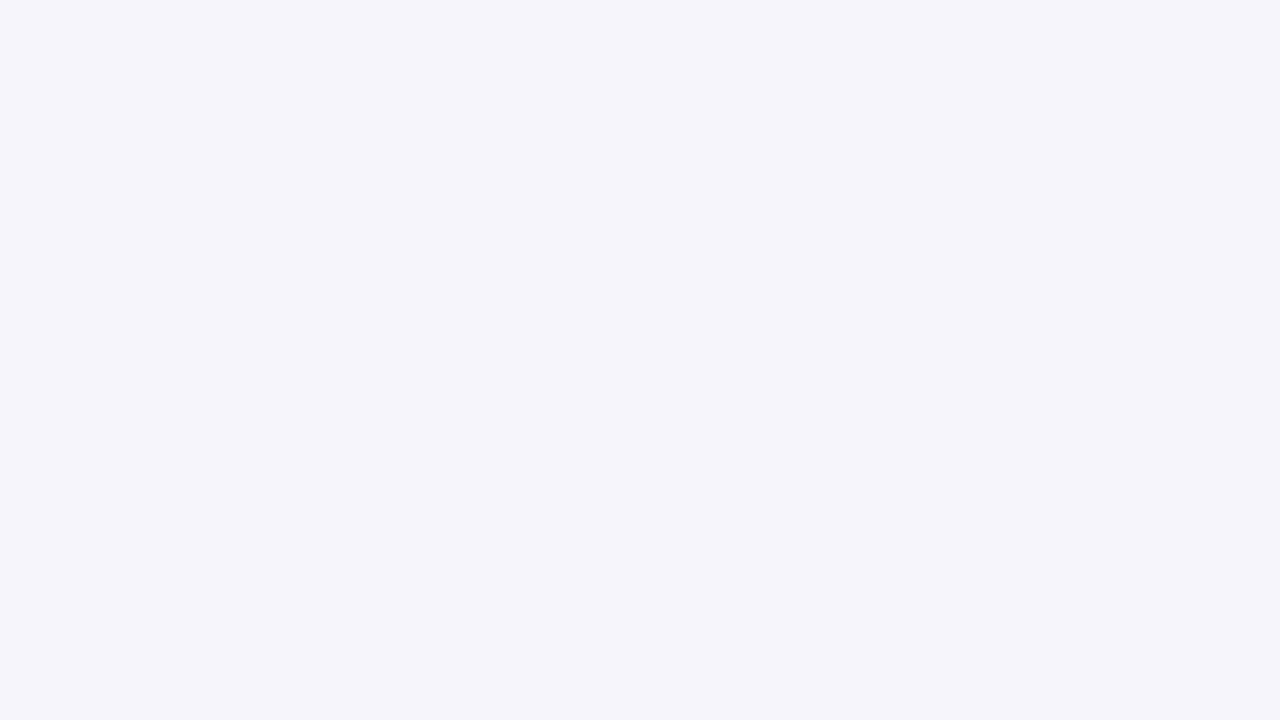

Waited 5 seconds for login to complete
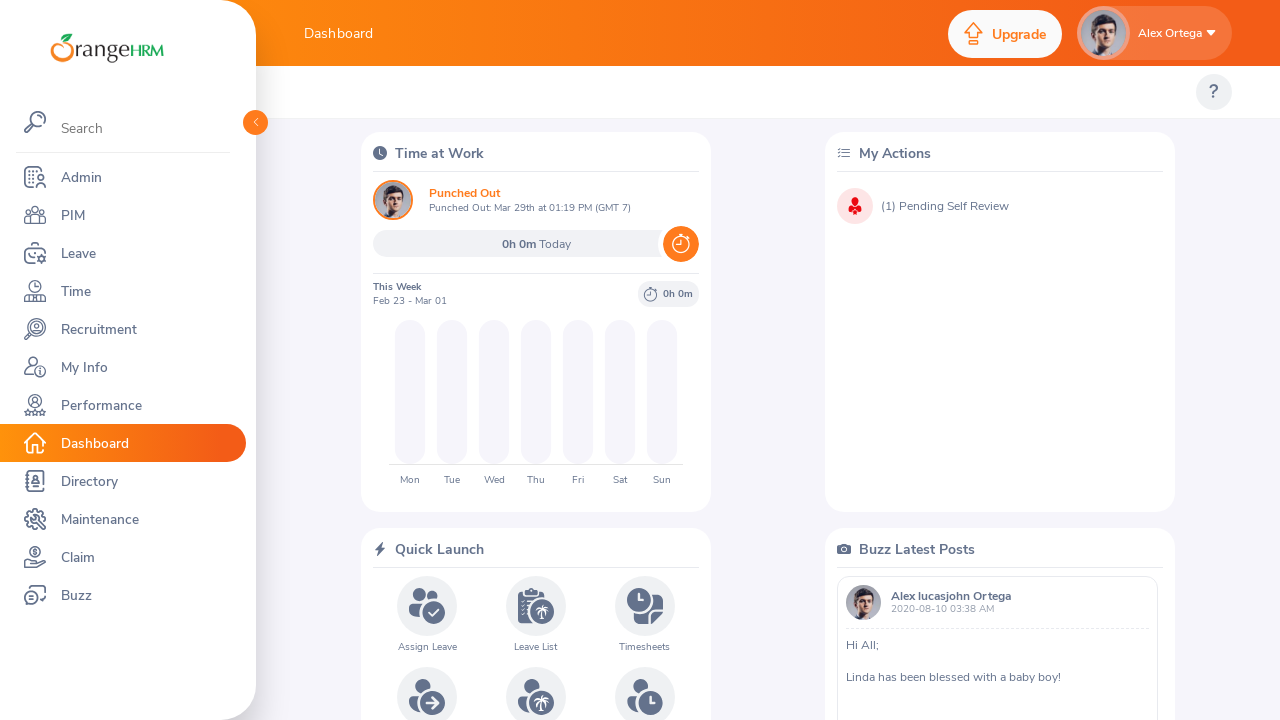

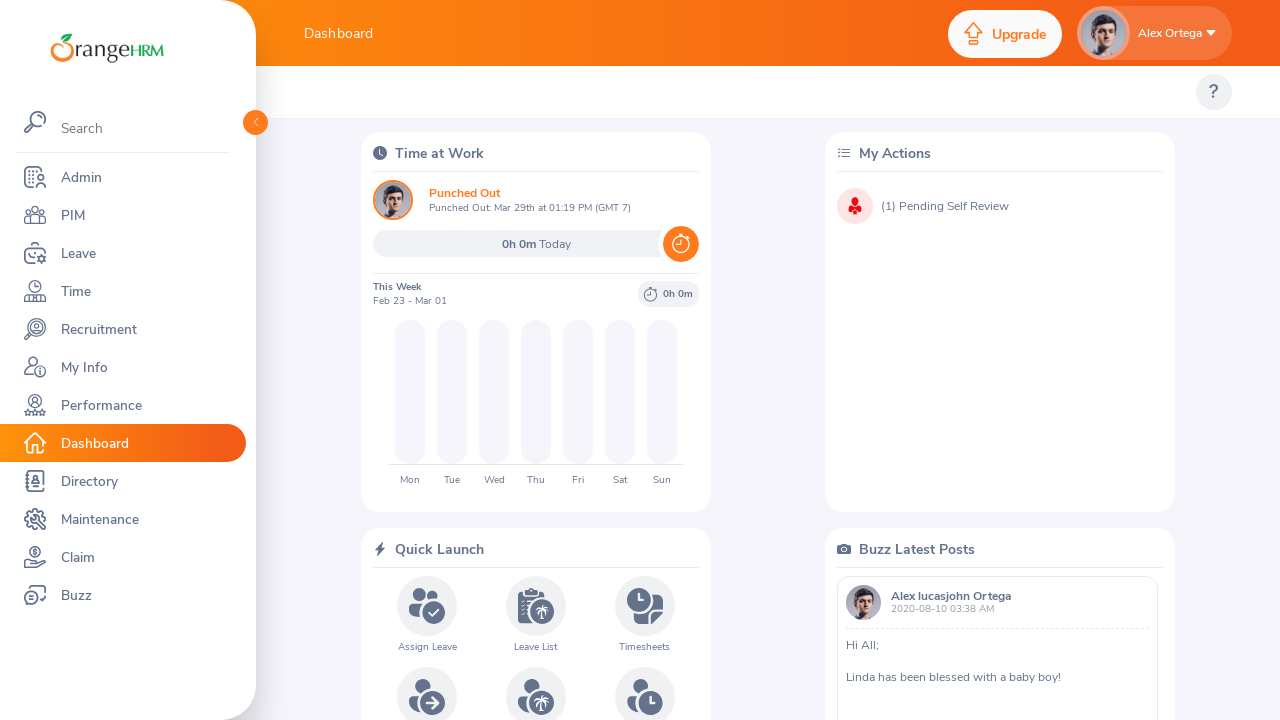